Tests checkbox functionality by clicking on two checkboxes (Automation and Performance) on a sample Selenium testing site

Starting URL: https://artoftesting.com/samplesiteforselenium

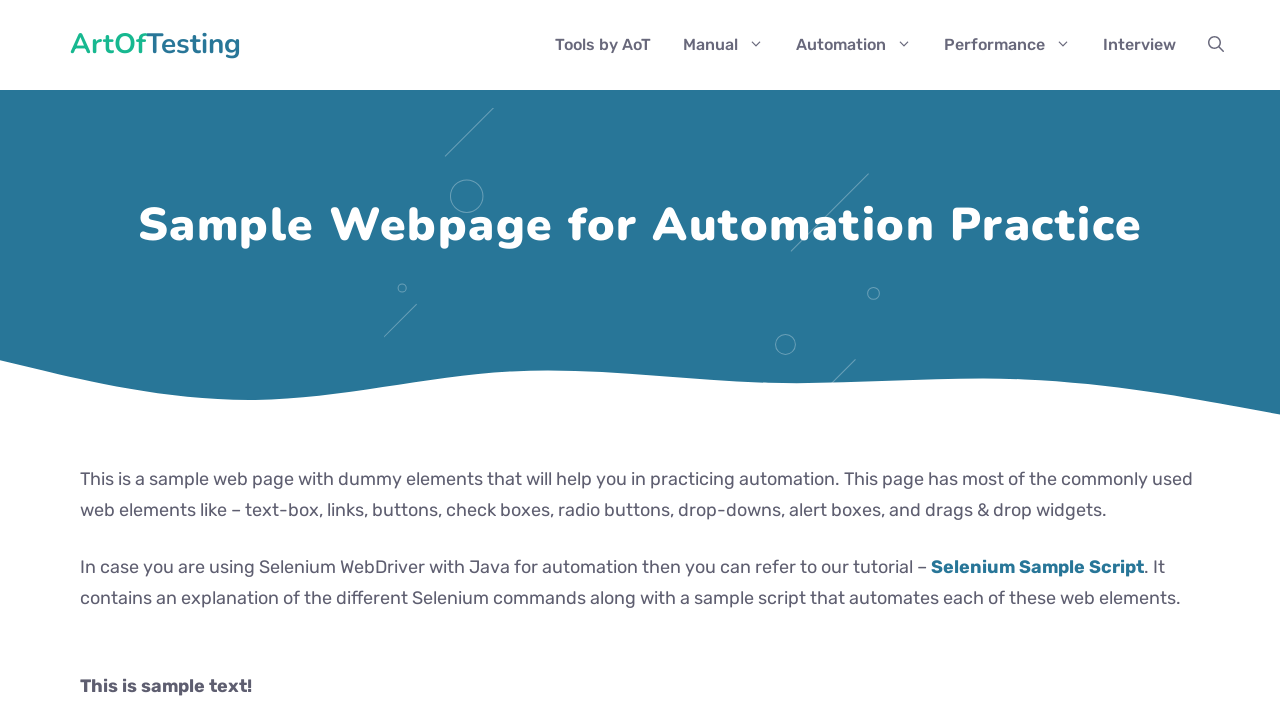

Navigated to sample Selenium testing site
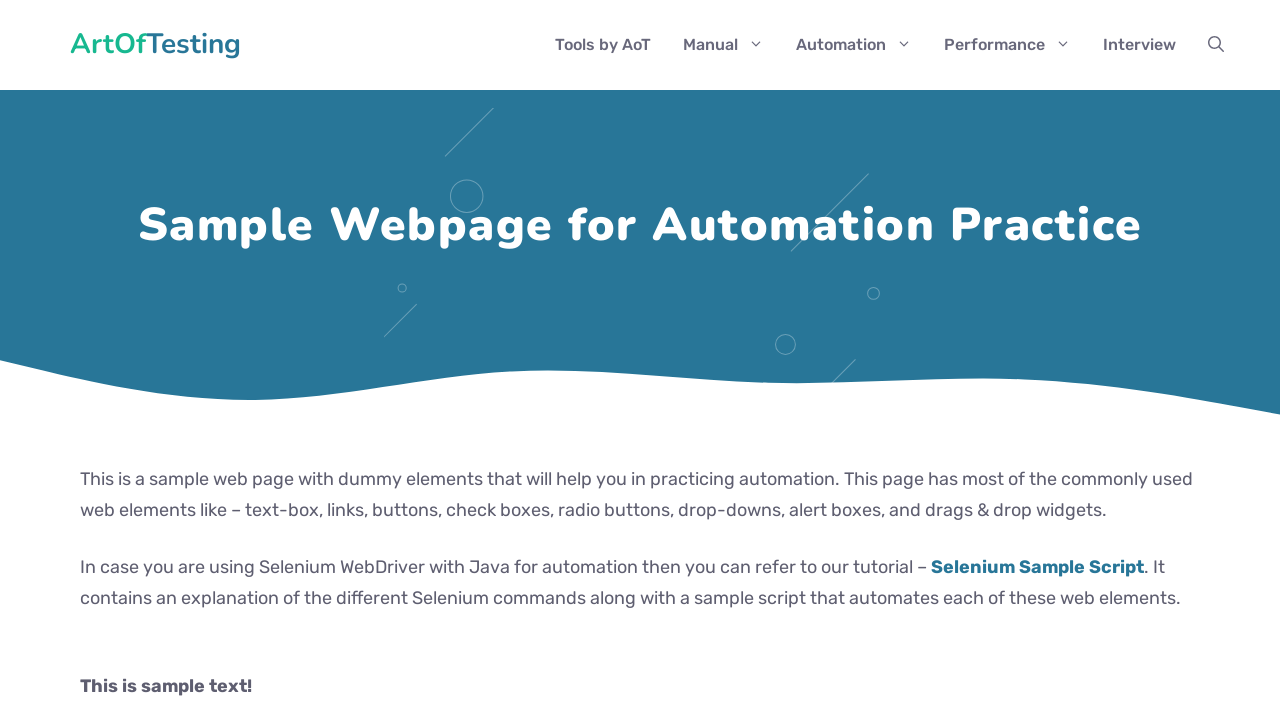

Clicked on Automation checkbox at (86, 360) on input.Automation
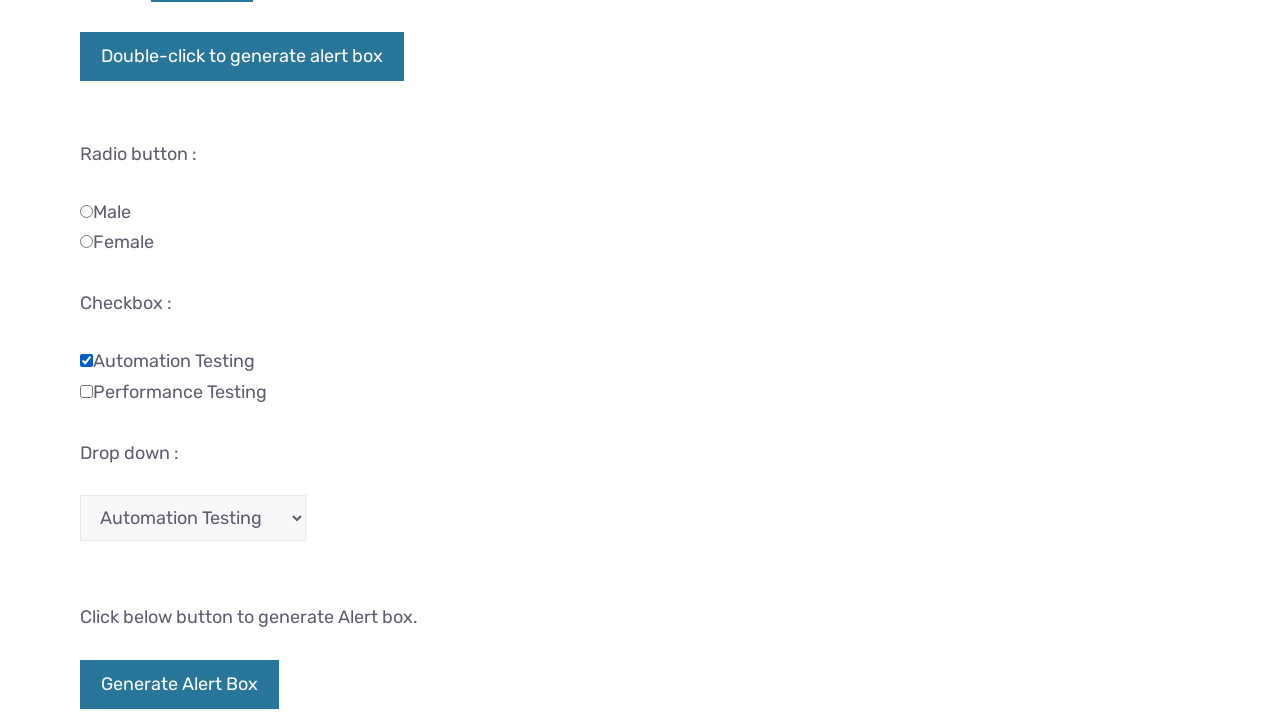

Clicked on Performance checkbox at (86, 391) on input.Performance
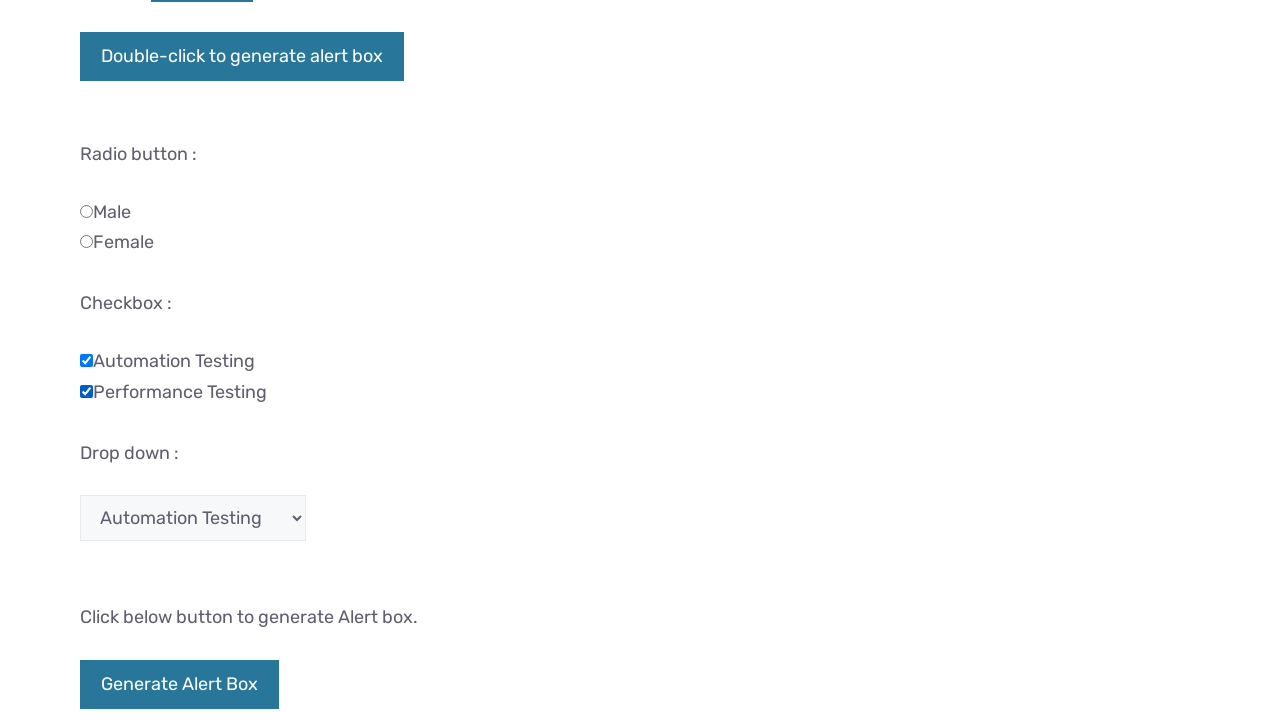

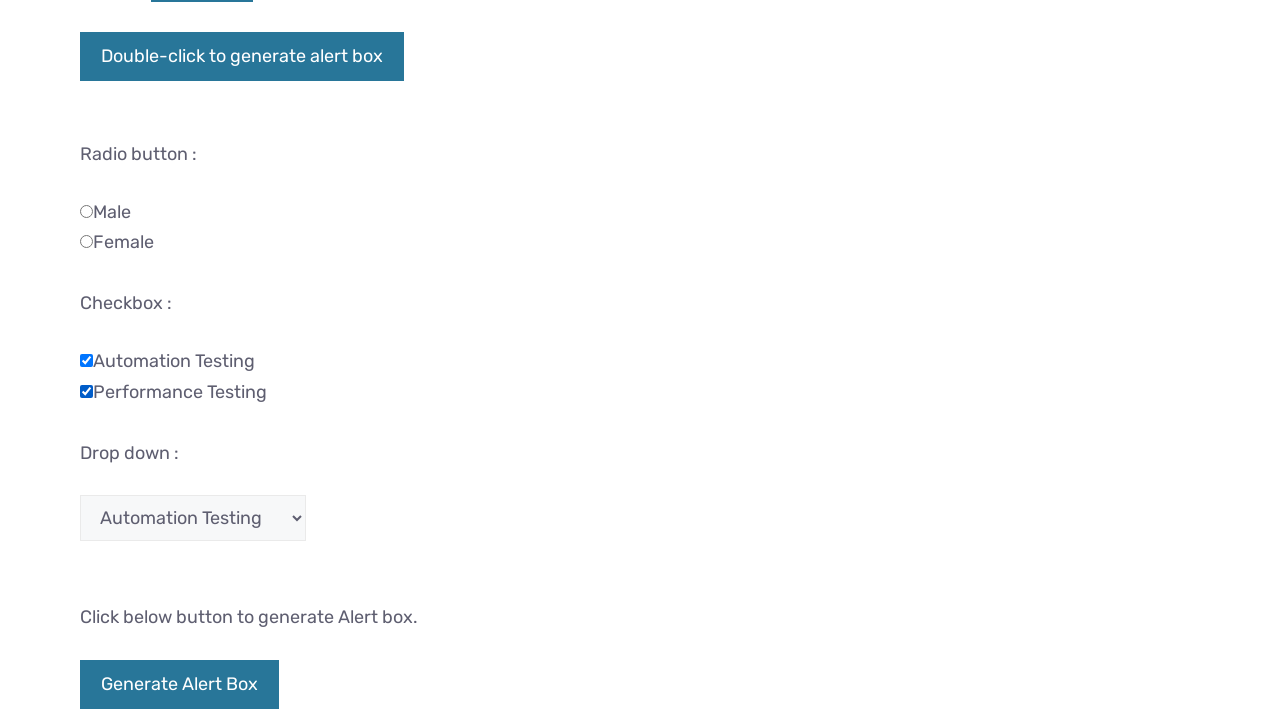